Navigates to itest.info website and retrieves the page title to verify the page loads correctly

Starting URL: http://www.itest.info

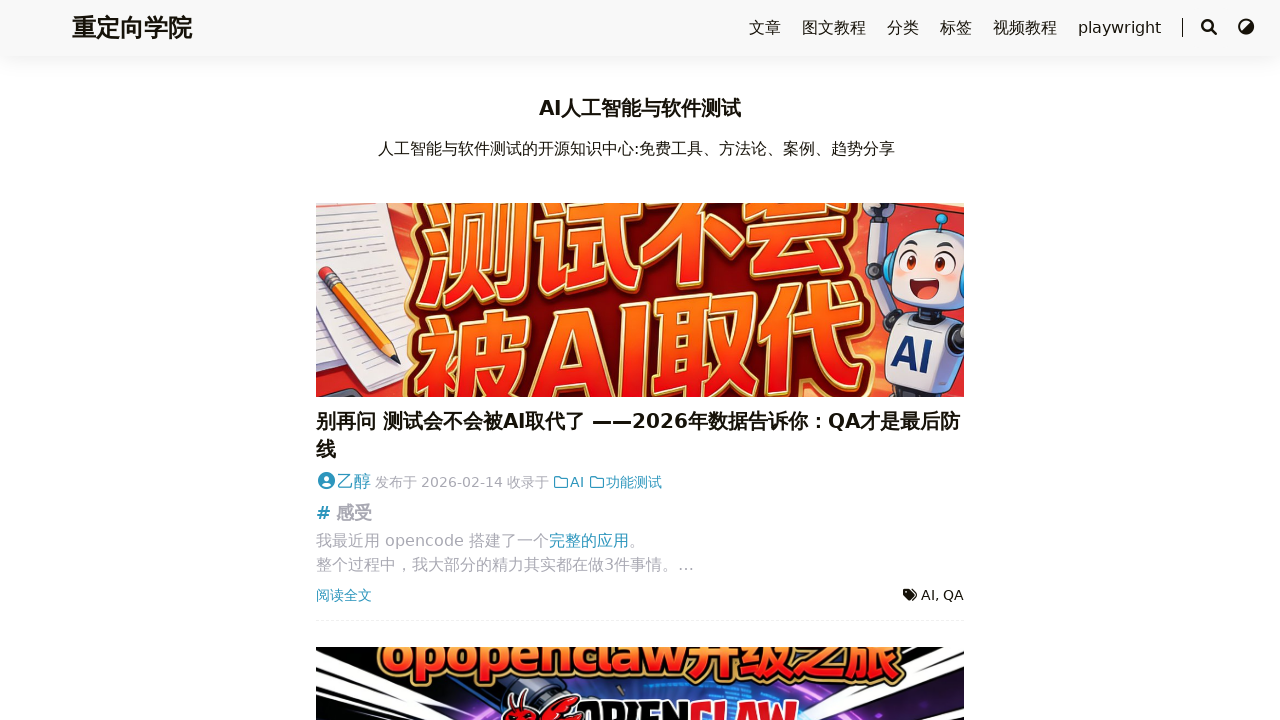

Retrieved page title from itest.info
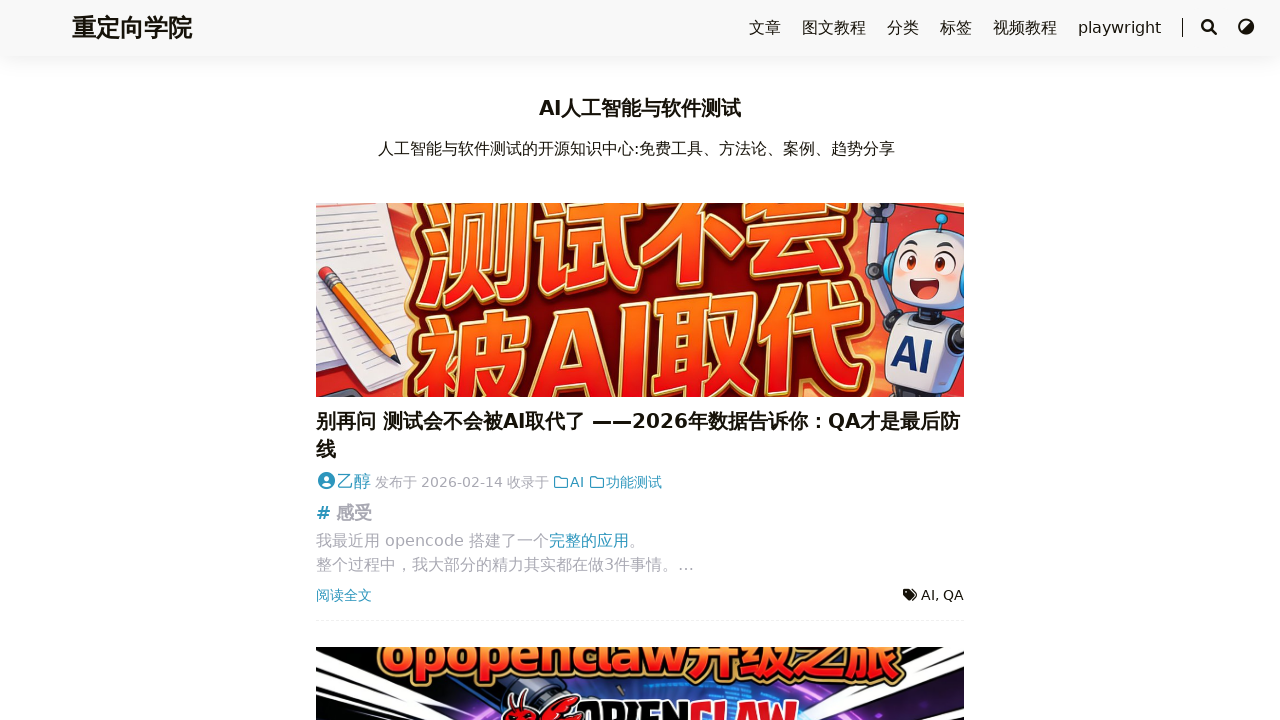

Printed page title to console
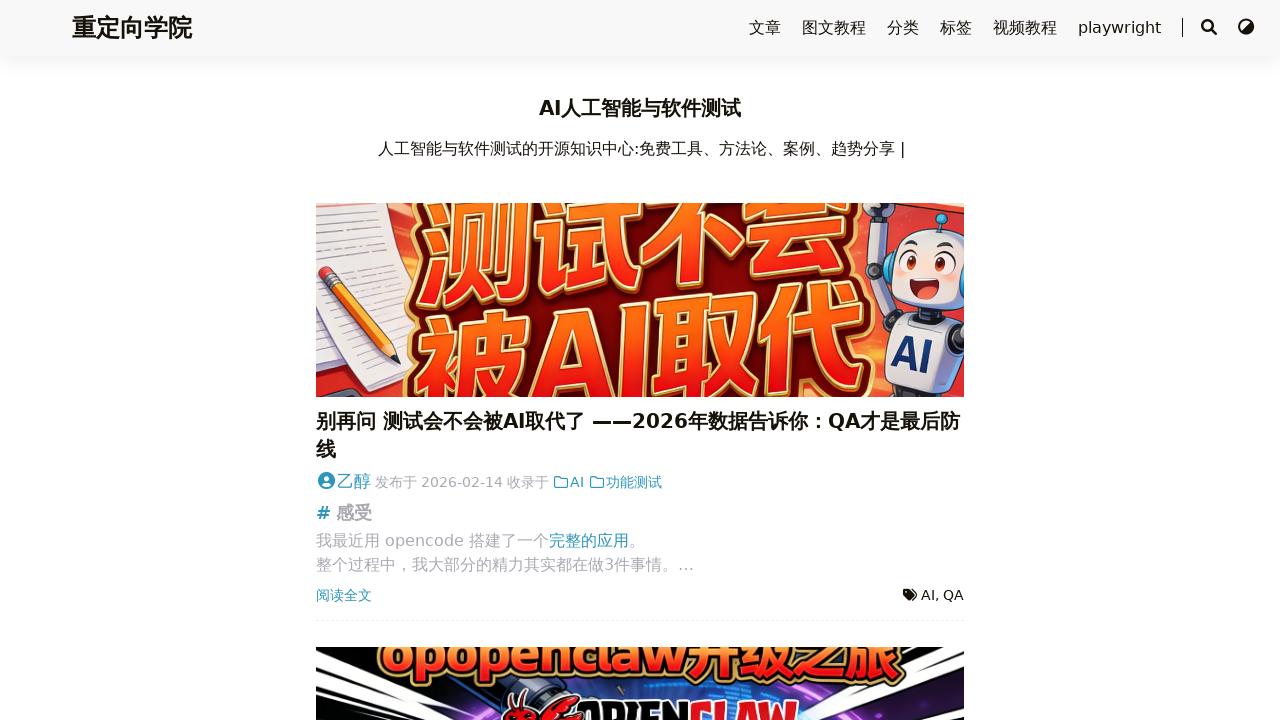

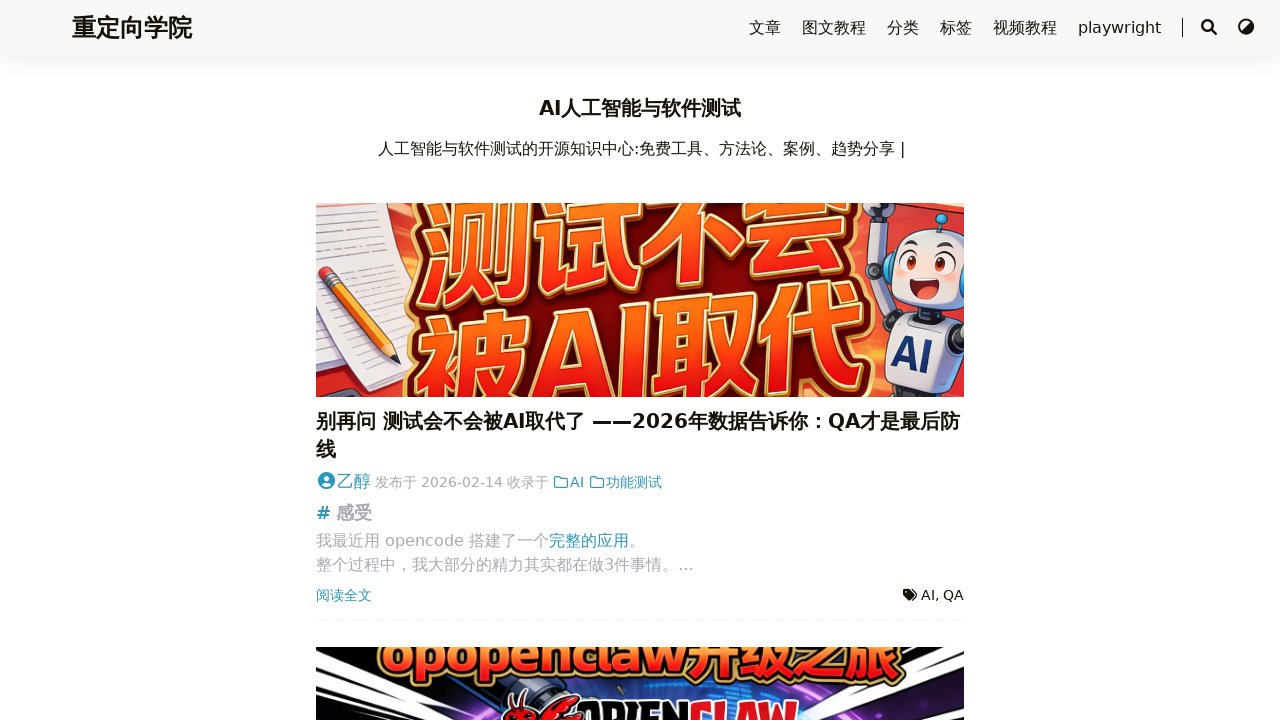